Tests selecting an option from a dropdown menu by clicking on "Option 1" and verifying it is selected

Starting URL: http://the-internet.herokuapp.com/dropdown

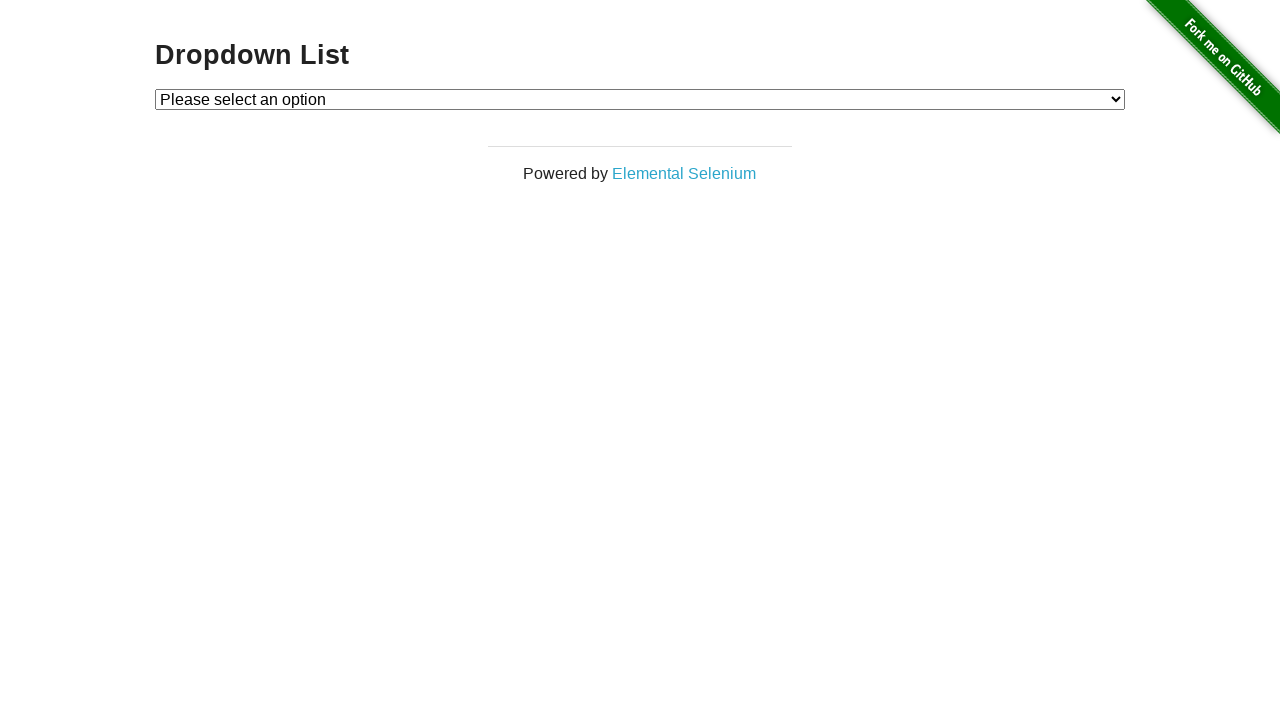

Selected 'Option 1' from the dropdown menu on #dropdown
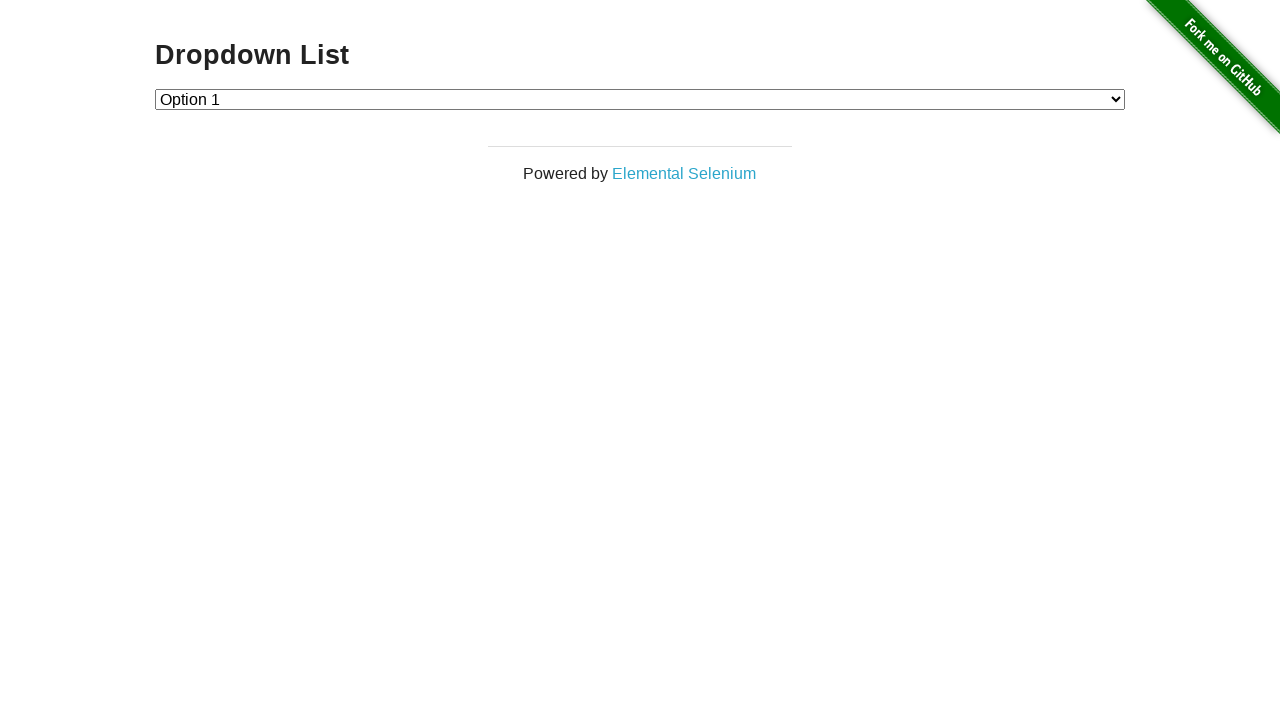

Retrieved the selected value from dropdown
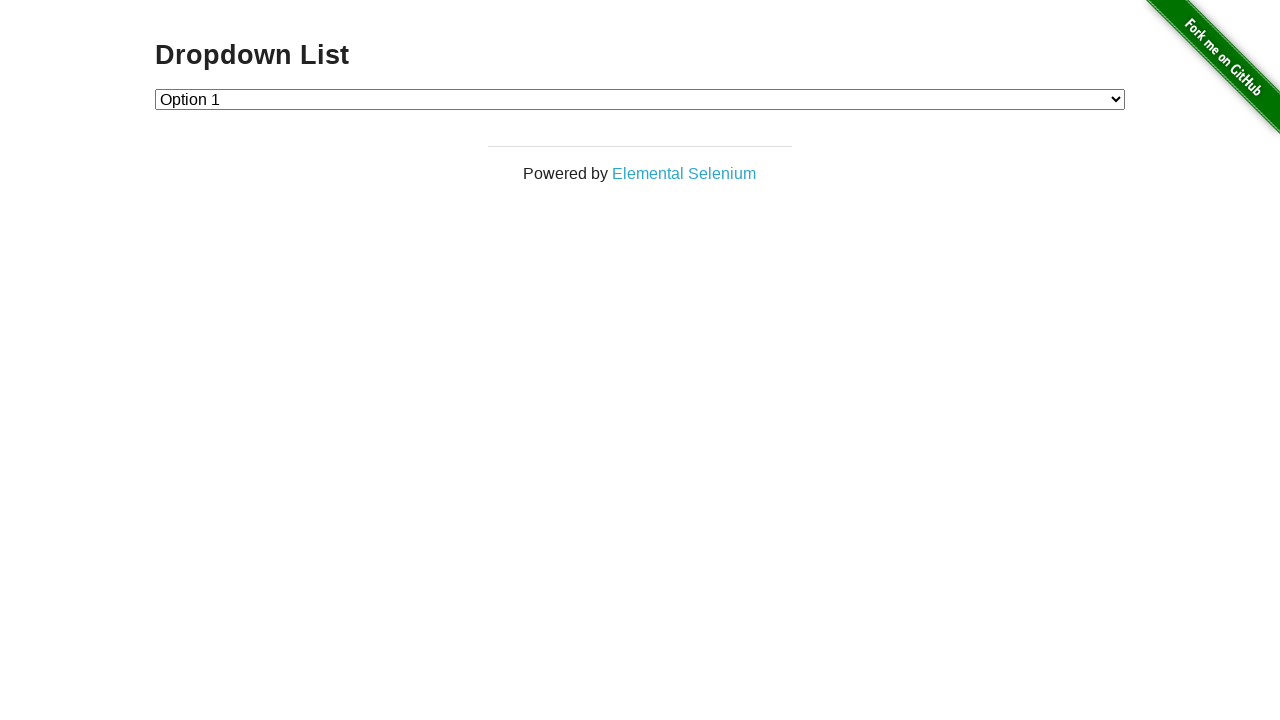

Verified that 'Option 1' (value '1') is selected in the dropdown
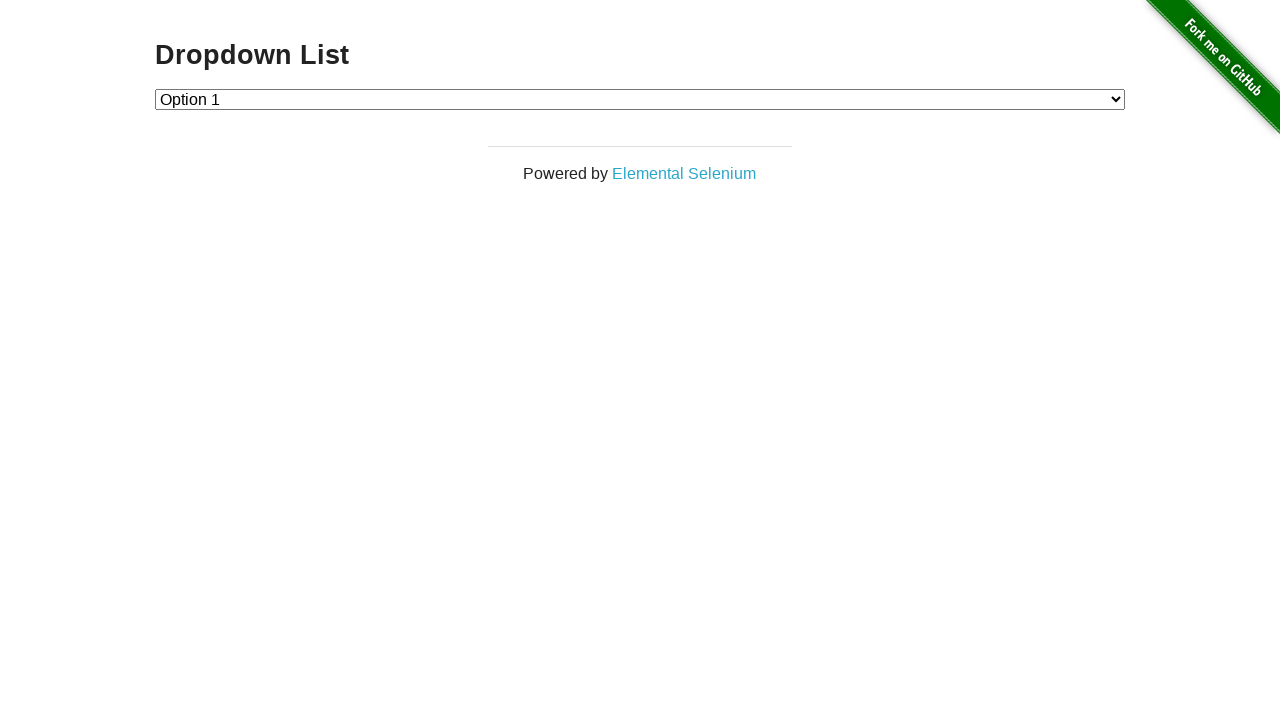

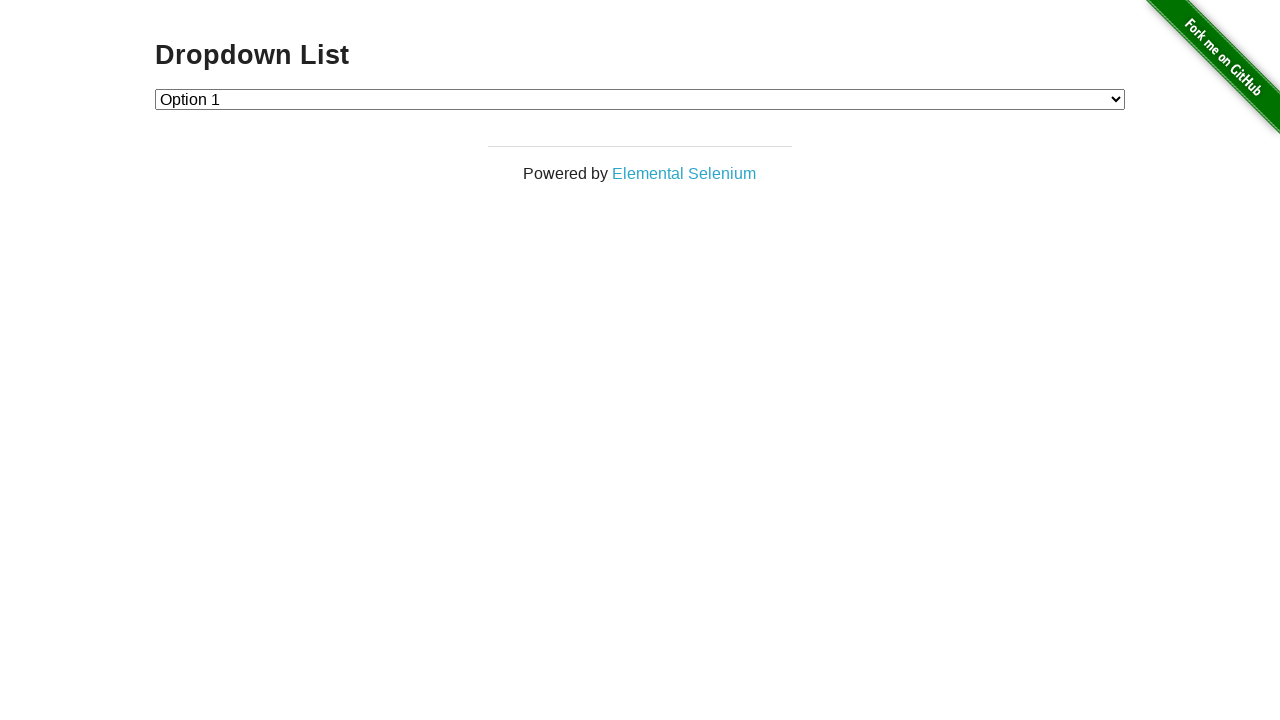